Tests editing a todo item by double-clicking and entering new text

Starting URL: https://demo.playwright.dev/todomvc

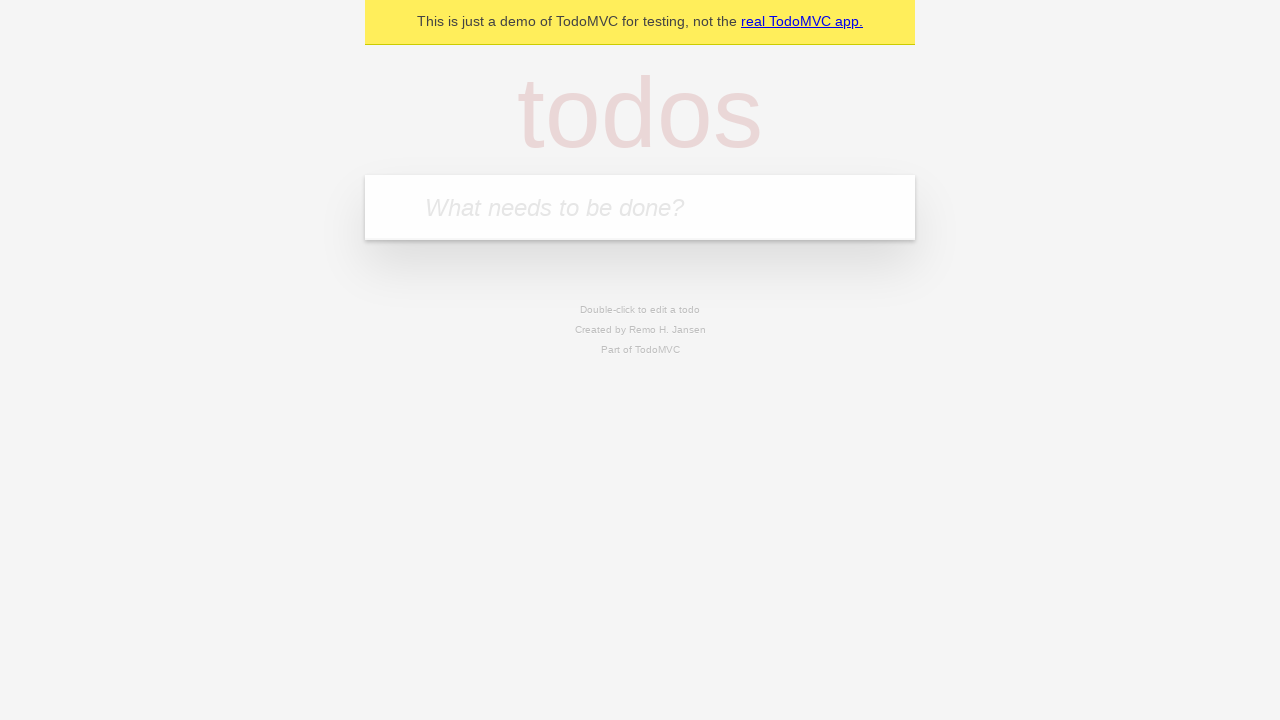

Filled new todo field with 'buy some cheese' on .new-todo
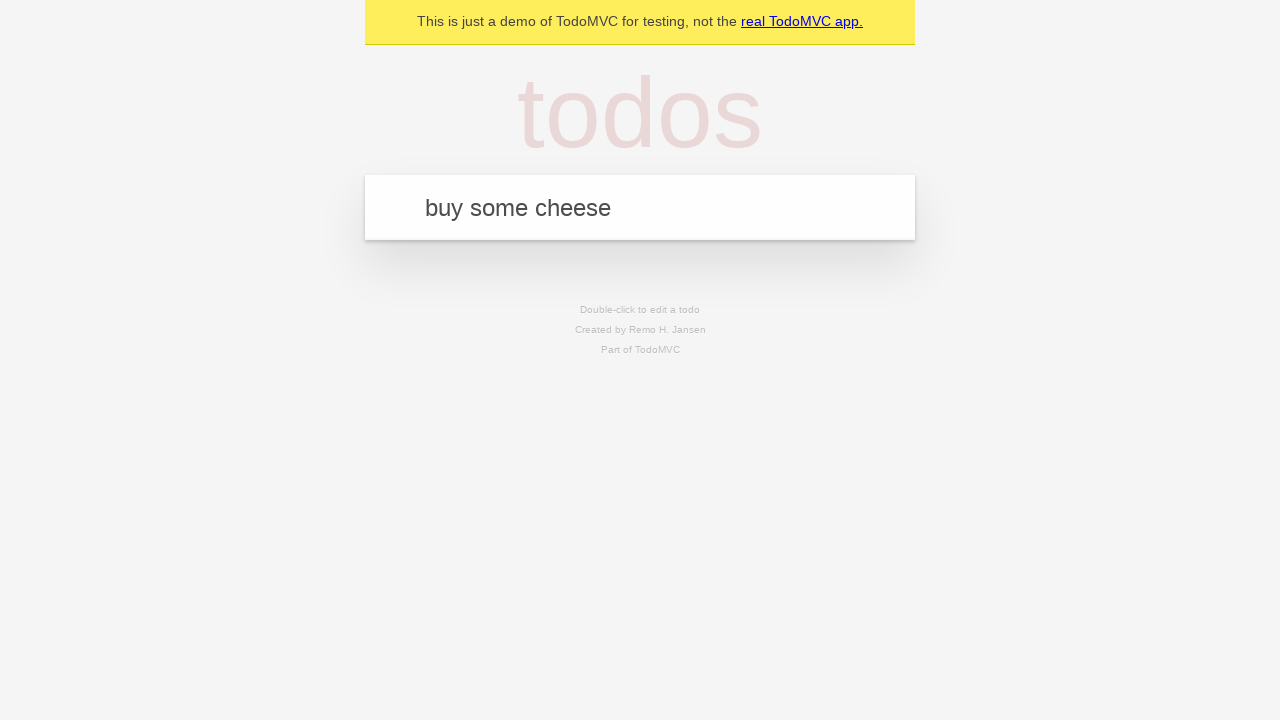

Pressed Enter to create first todo on .new-todo
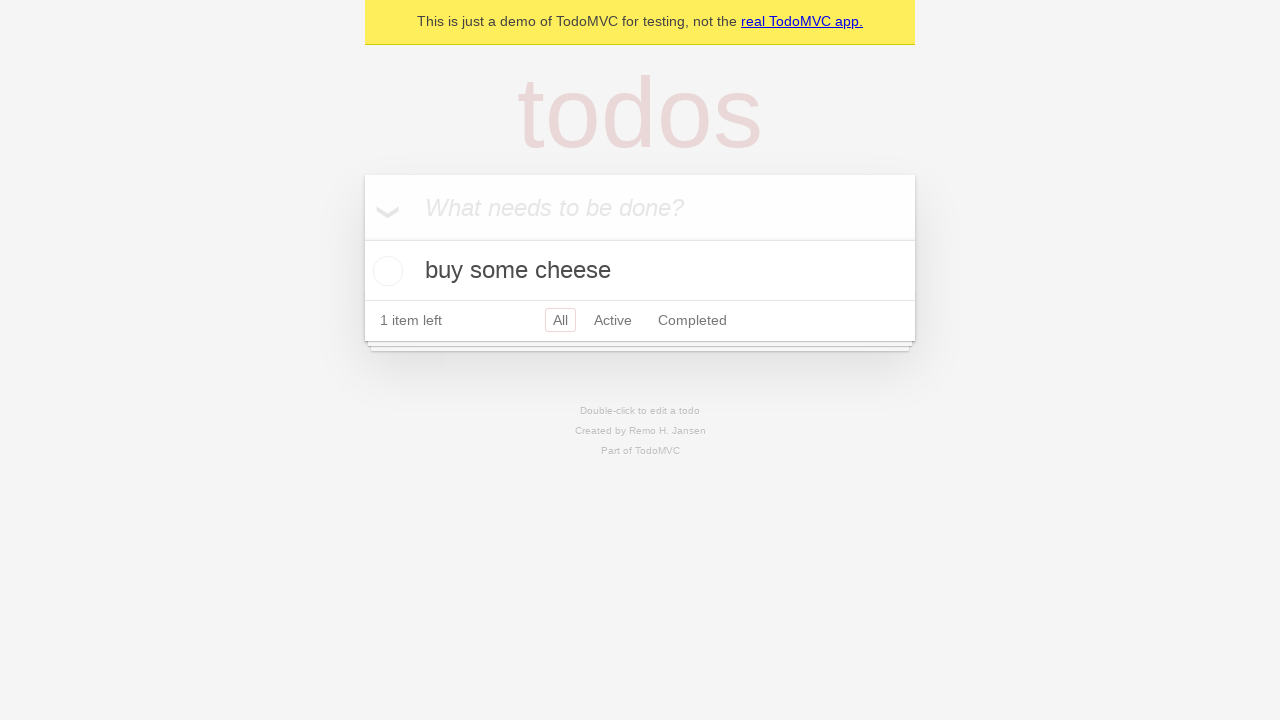

Filled new todo field with 'feed the cat' on .new-todo
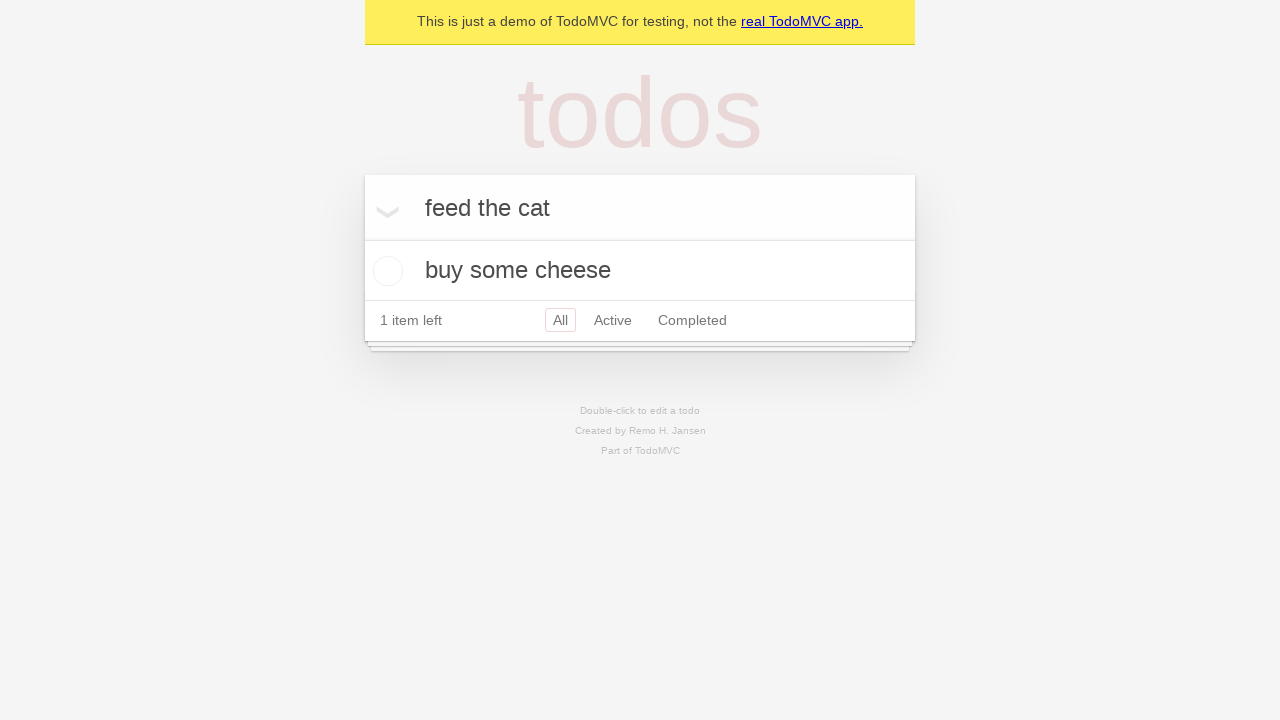

Pressed Enter to create second todo on .new-todo
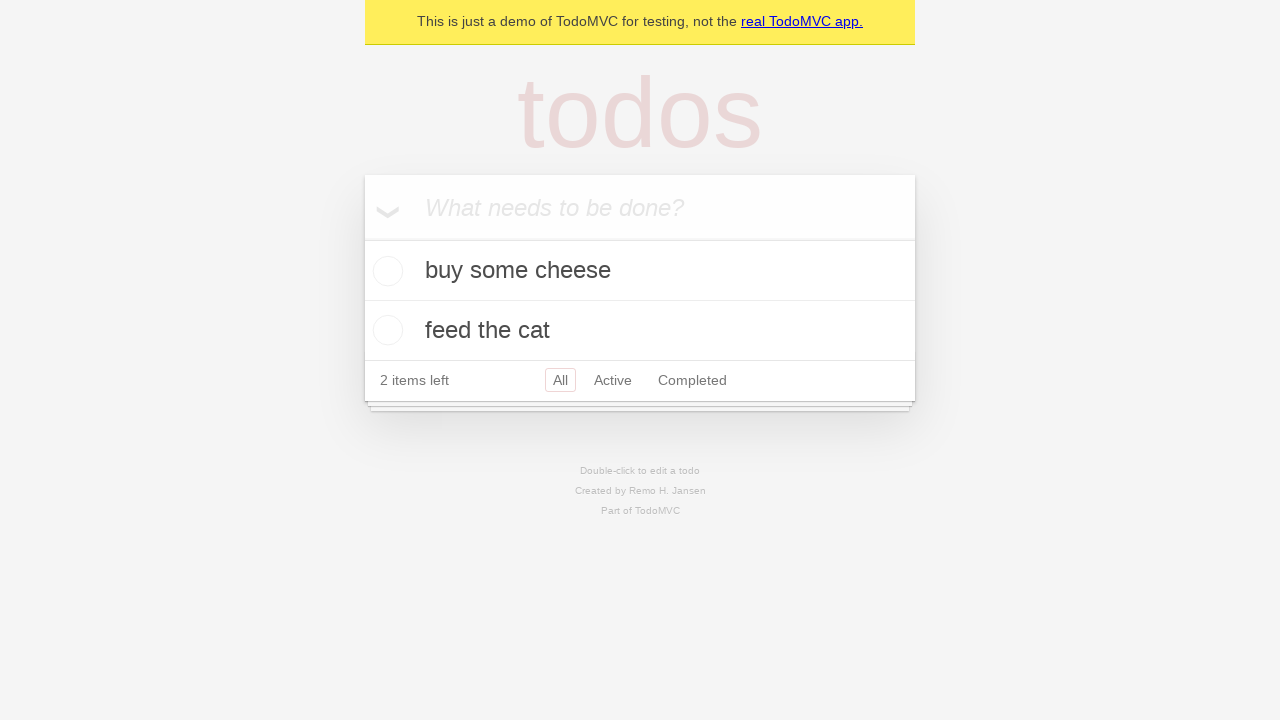

Filled new todo field with 'book a doctors appointment' on .new-todo
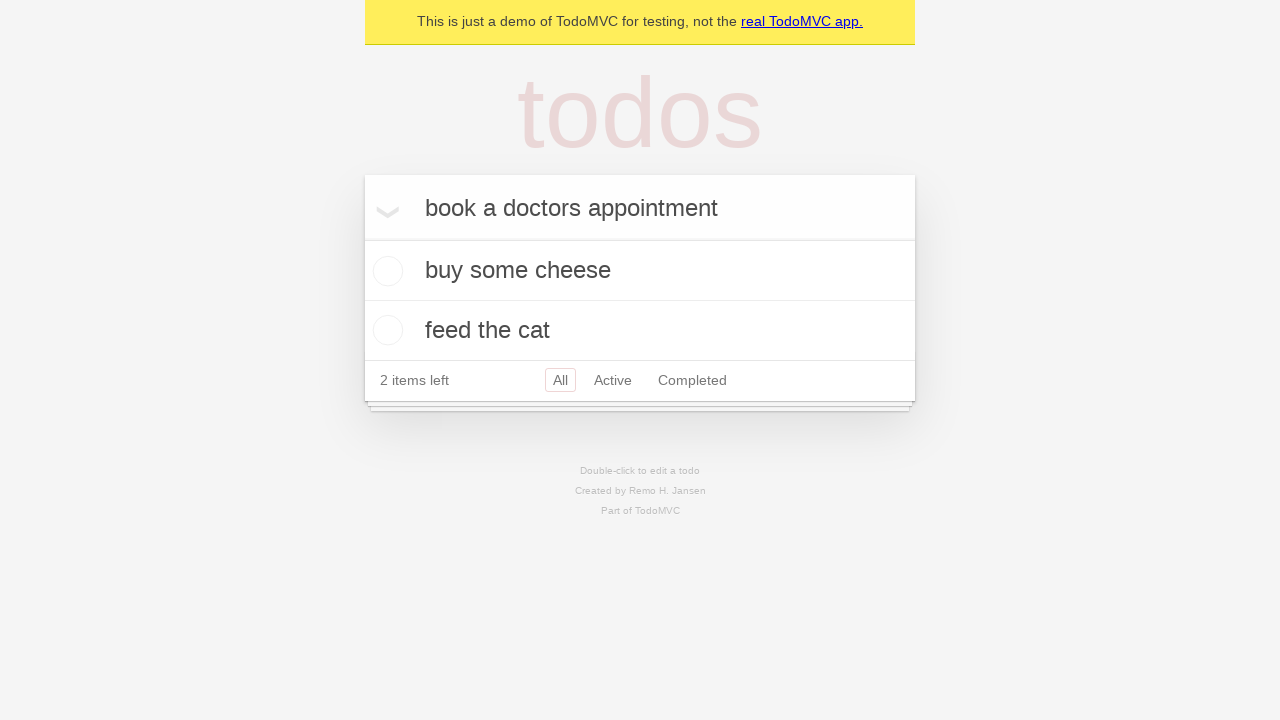

Pressed Enter to create third todo on .new-todo
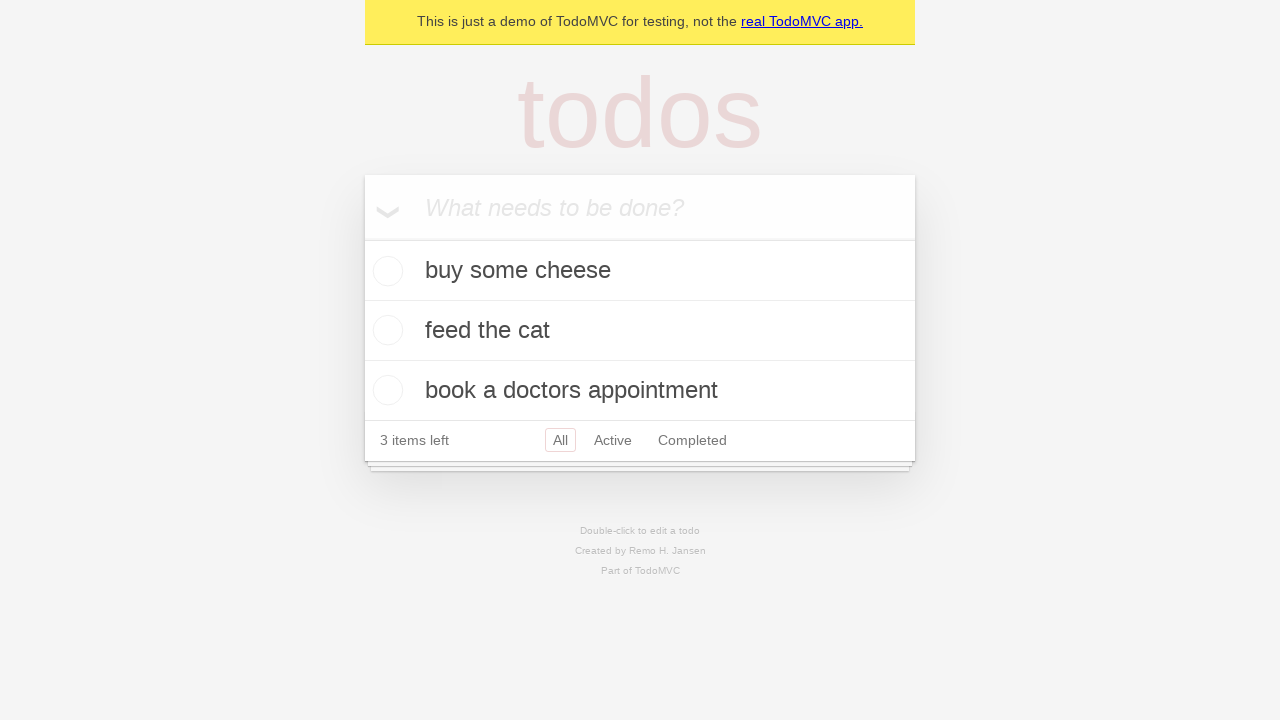

Double-clicked second todo item to enter edit mode at (640, 331) on .todo-list li >> nth=1
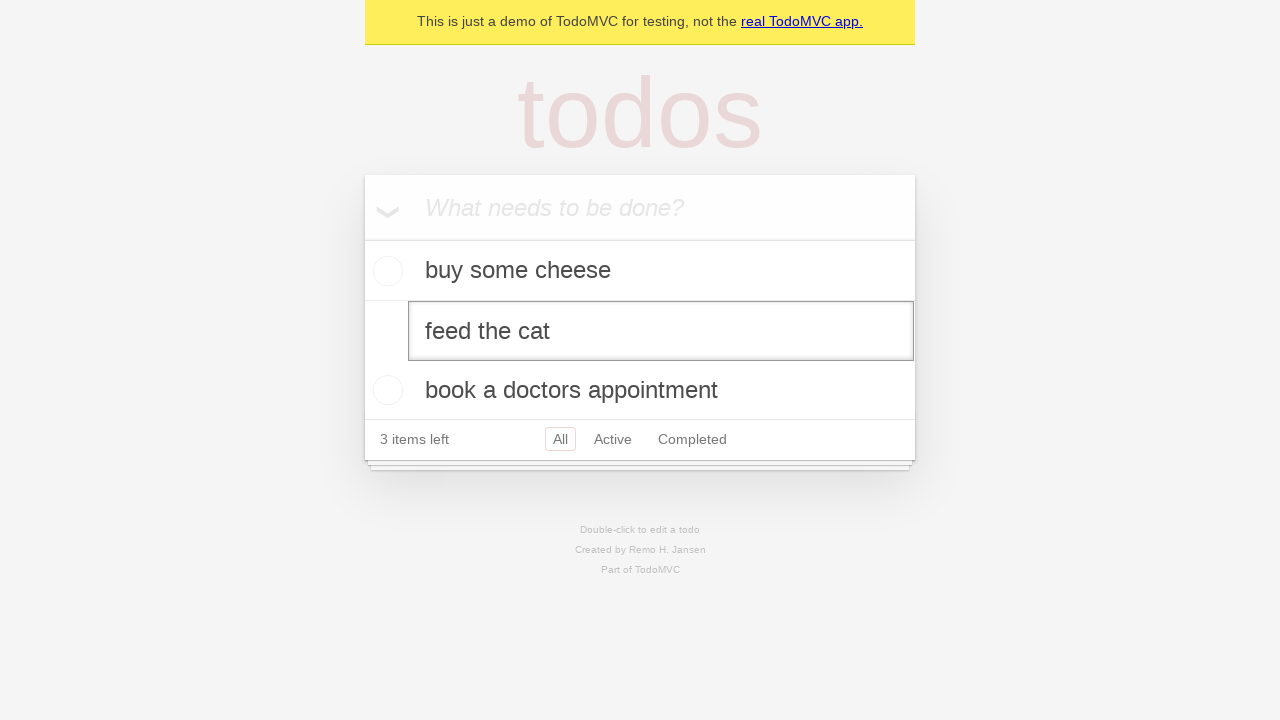

Filled edit field with 'buy some sausages' on .todo-list li >> nth=1 >> .edit
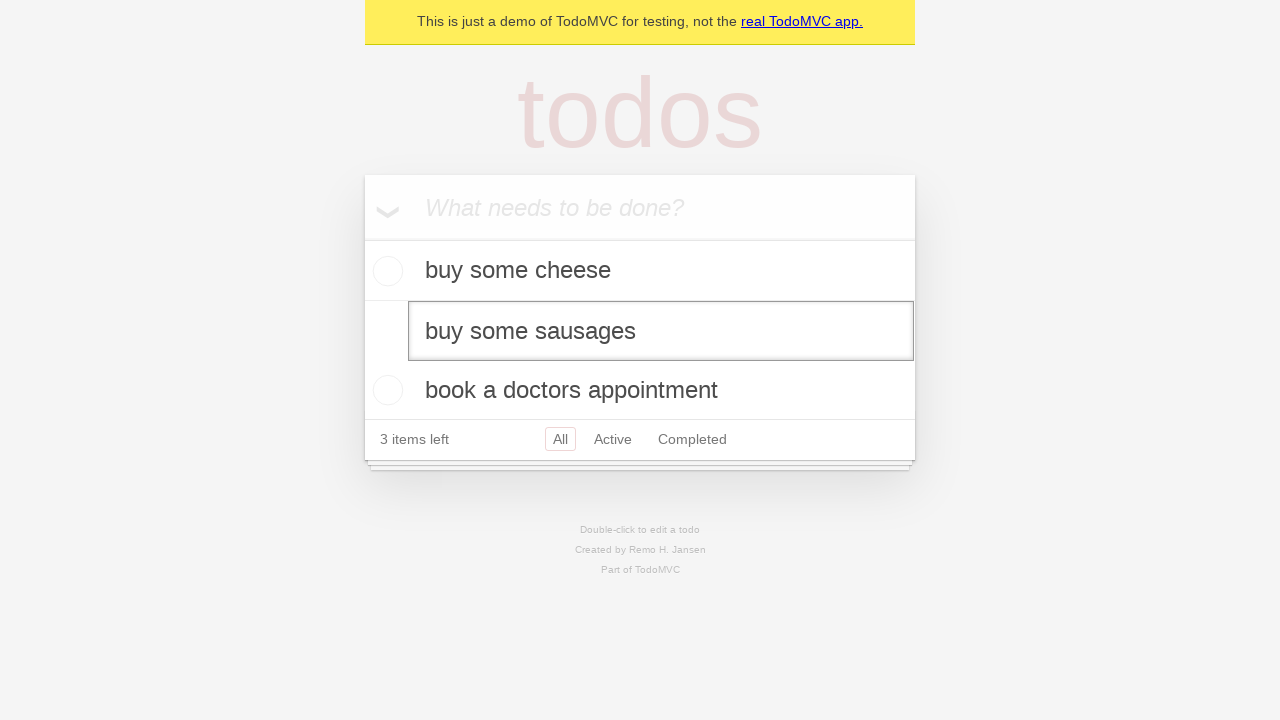

Pressed Enter to confirm todo edit on .todo-list li >> nth=1 >> .edit
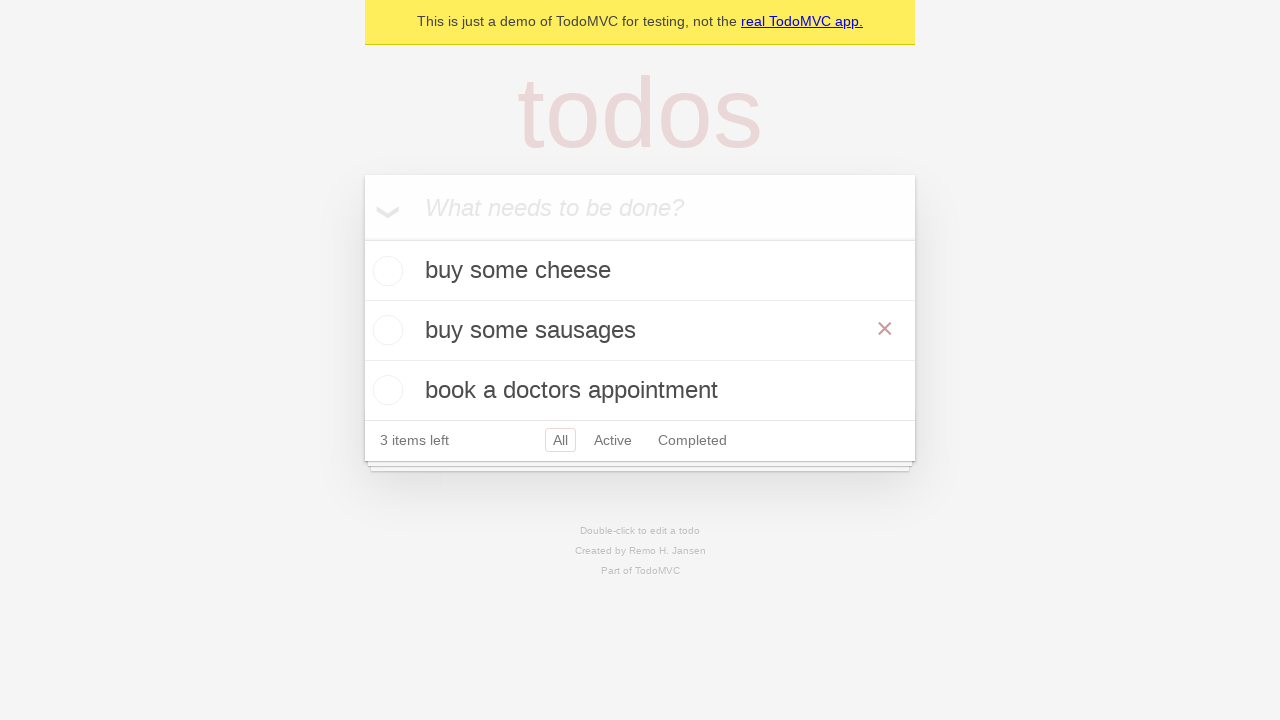

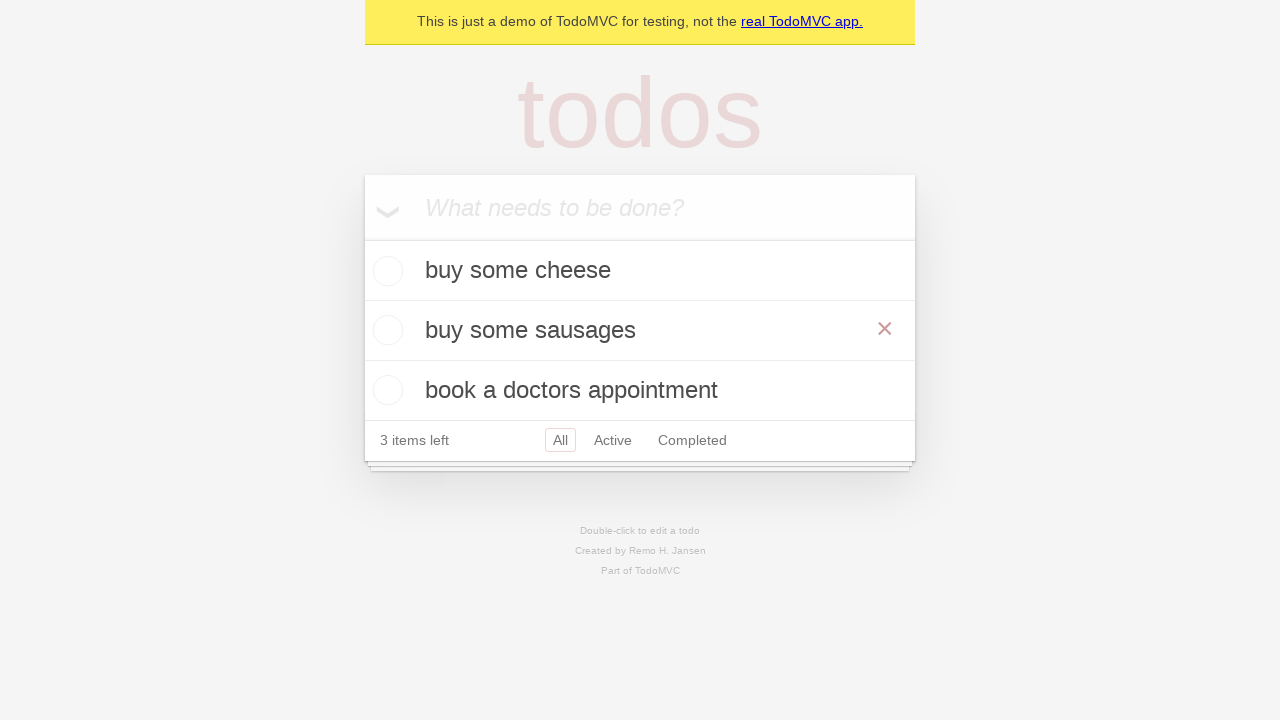